Tests the CEAC visa status tracker form by selecting visa type, location, entering a DS-160 number, and locating the submit button.

Starting URL: https://ceac.state.gov/CEACStatTracker/Status.aspx

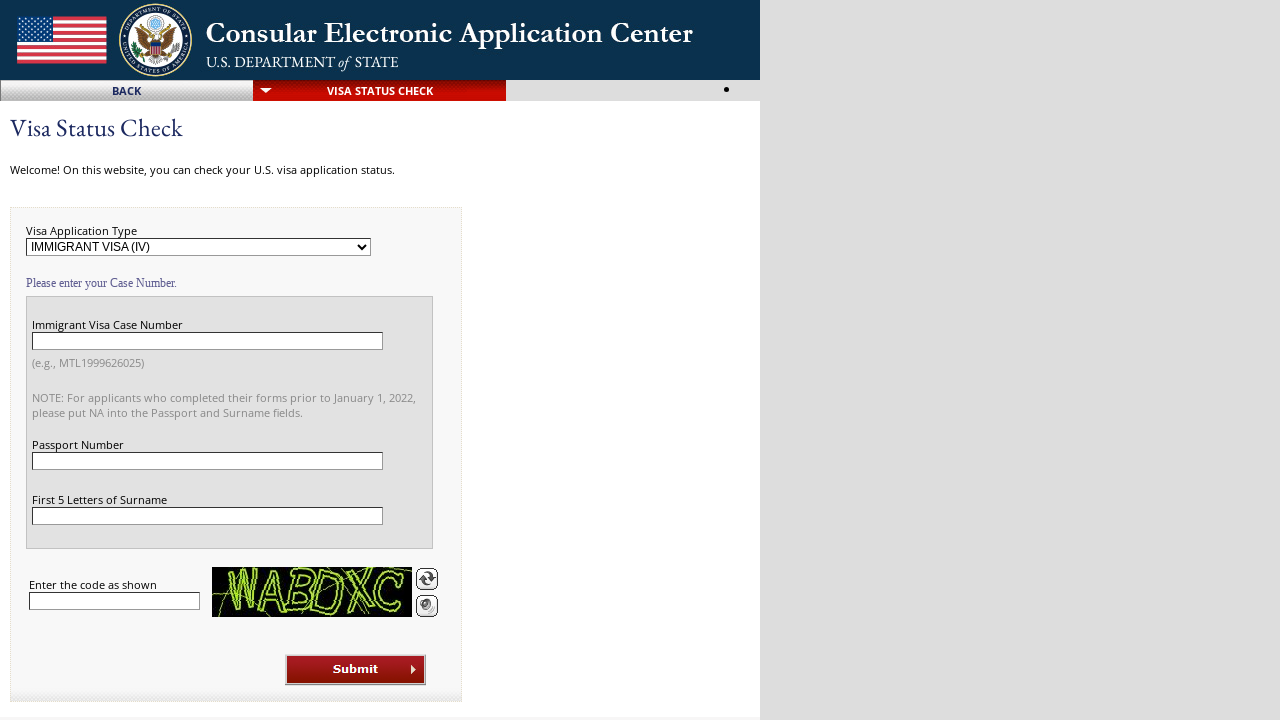

Selected 'NONIMMIGRANT VISA (NIV)' from visa type dropdown on select[name='ctl00$ContentPlaceHolder1$Visa_Application_Type']
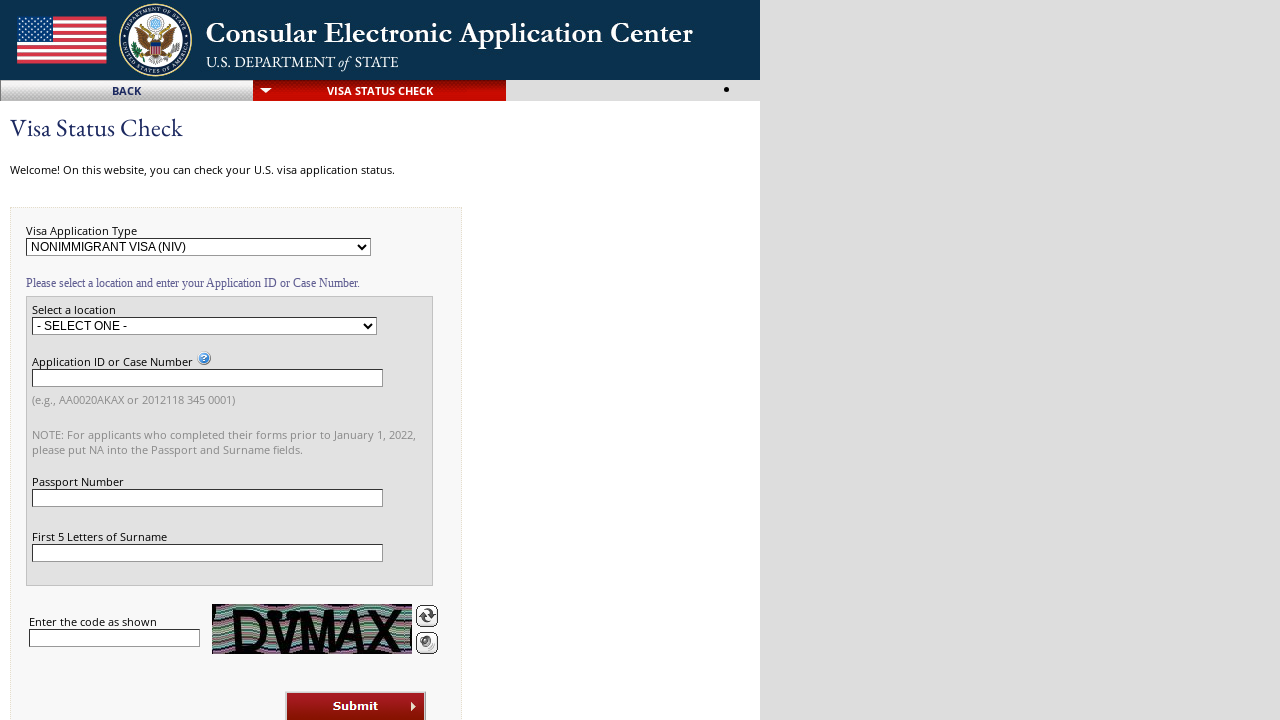

Selected 'CHINA, BEIJING' from location dropdown on select[name='ctl00$ContentPlaceHolder1$Location_Dropdown']
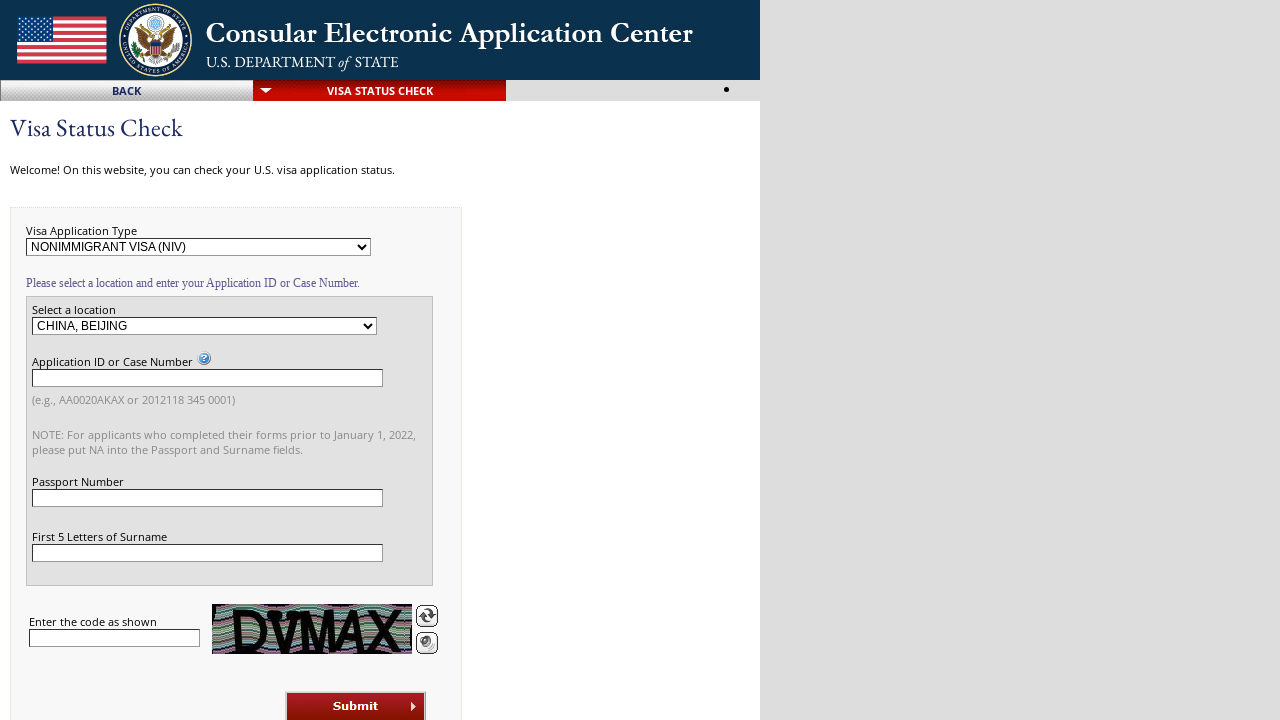

Entered DS-160 number 'AA0012345B' in case number field on input[name='ctl00$ContentPlaceHolder1$Visa_Case_Number']
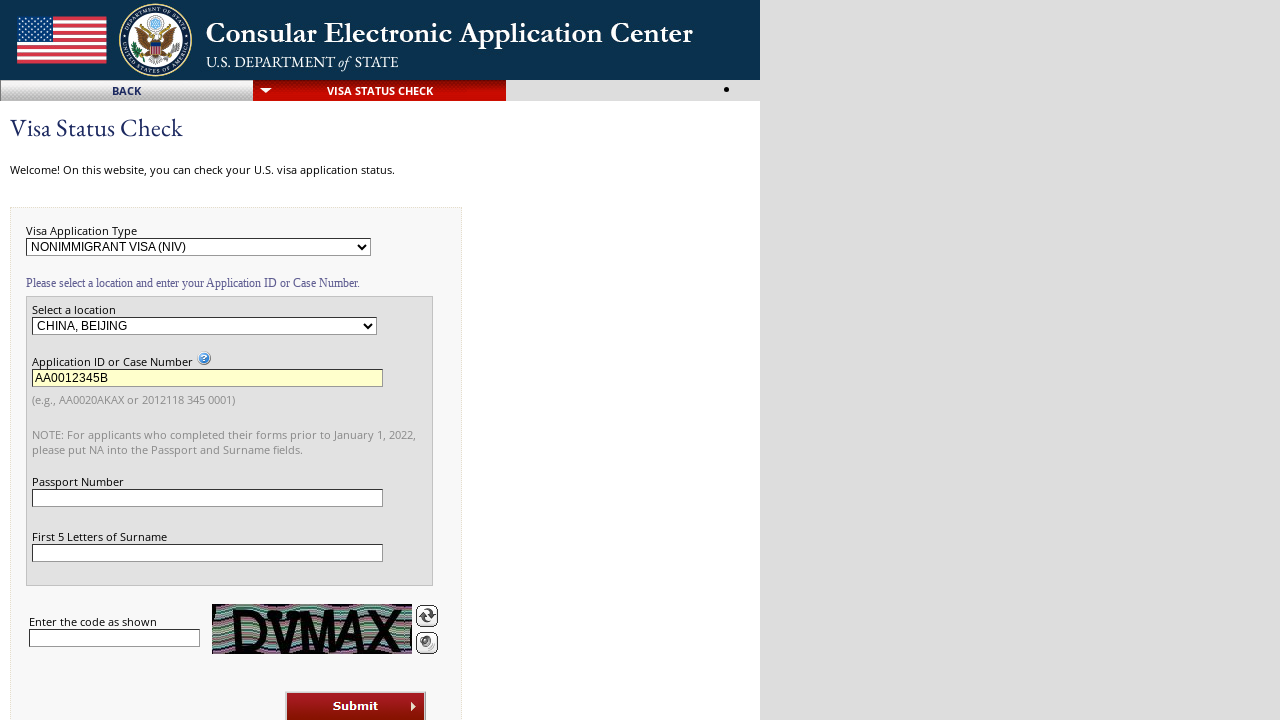

Submit button is visible and ready
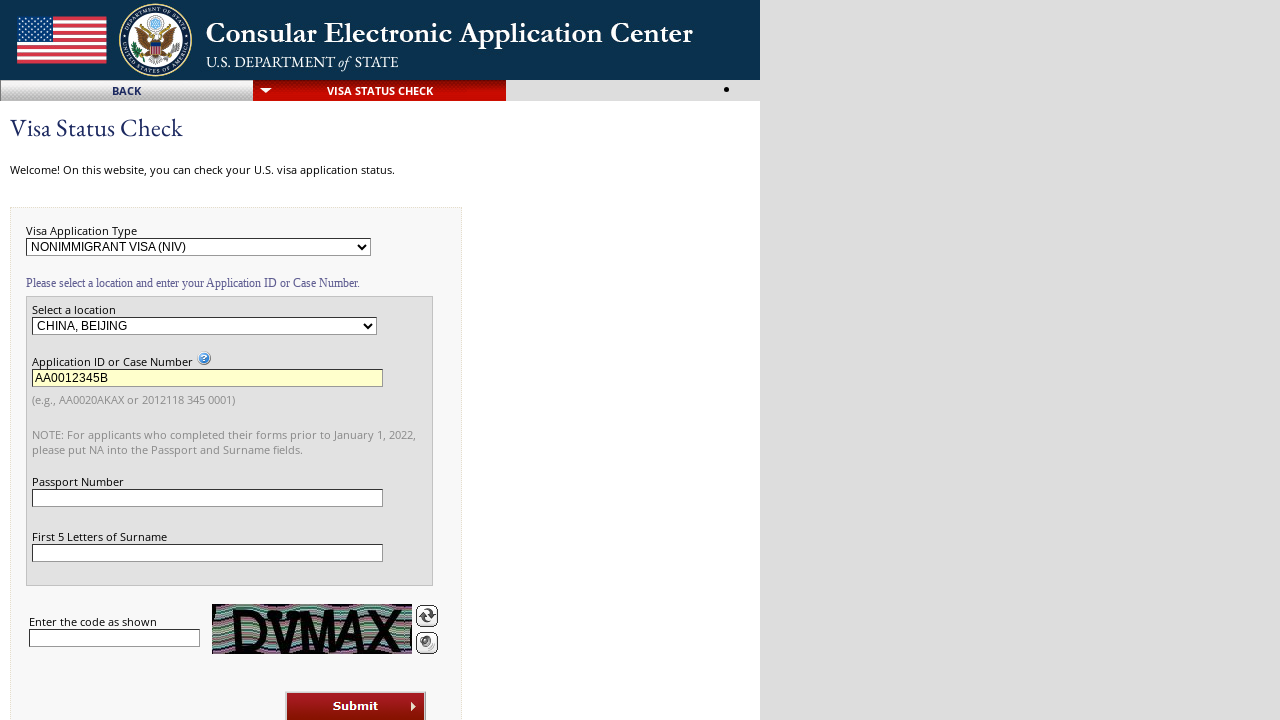

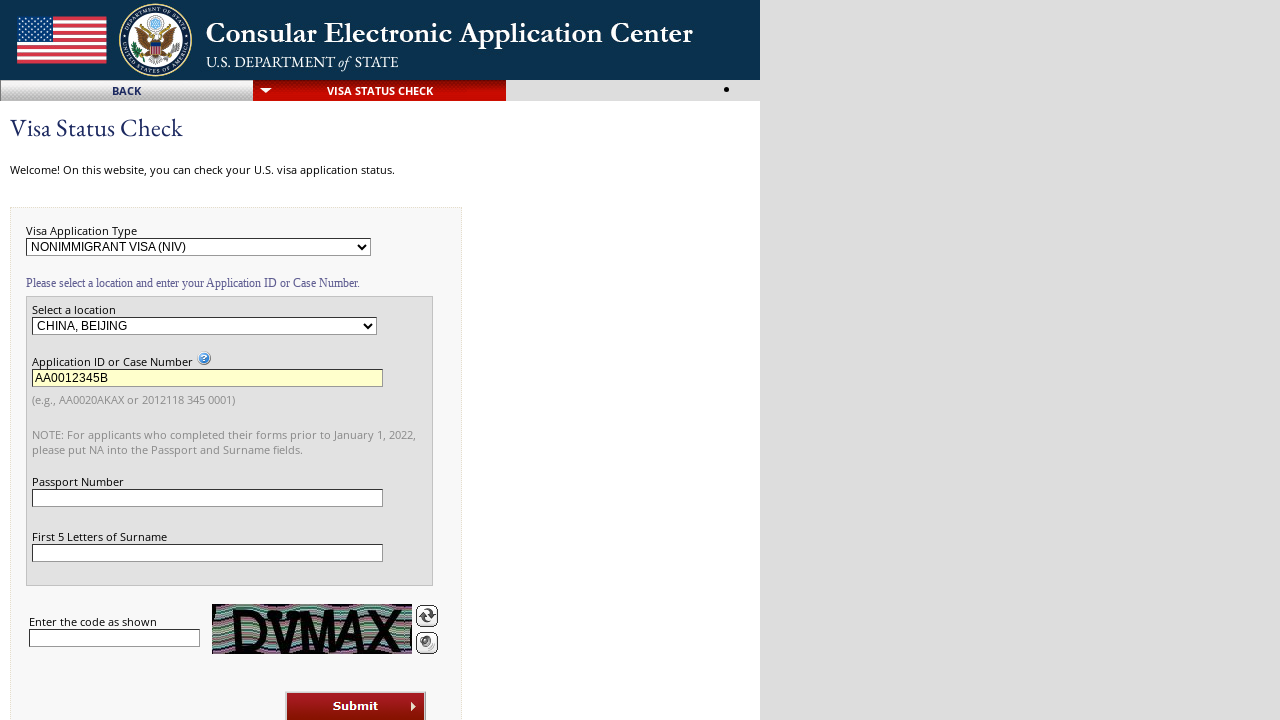